Tests adding an element on herokuapp by clicking the add element button and verifying the new element appears

Starting URL: https://the-internet.herokuapp.com/

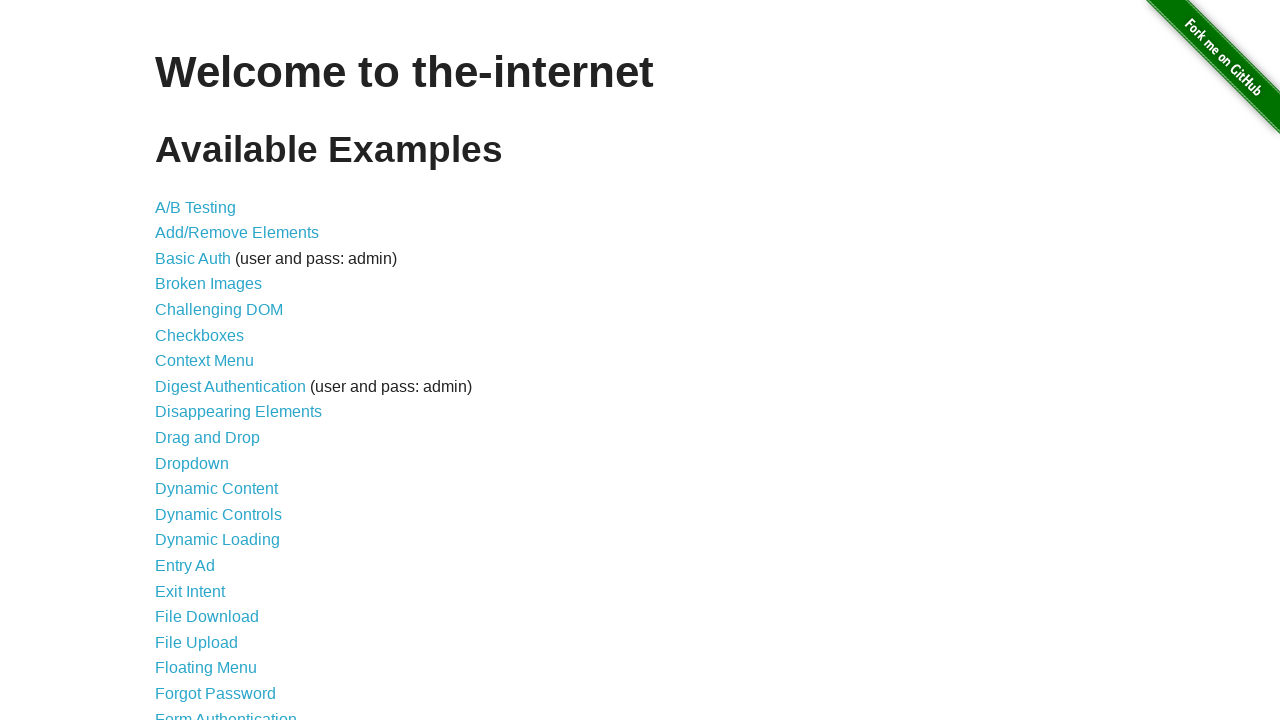

Clicked add/remove elements link at (237, 233) on a[href='/add_remove_elements/']
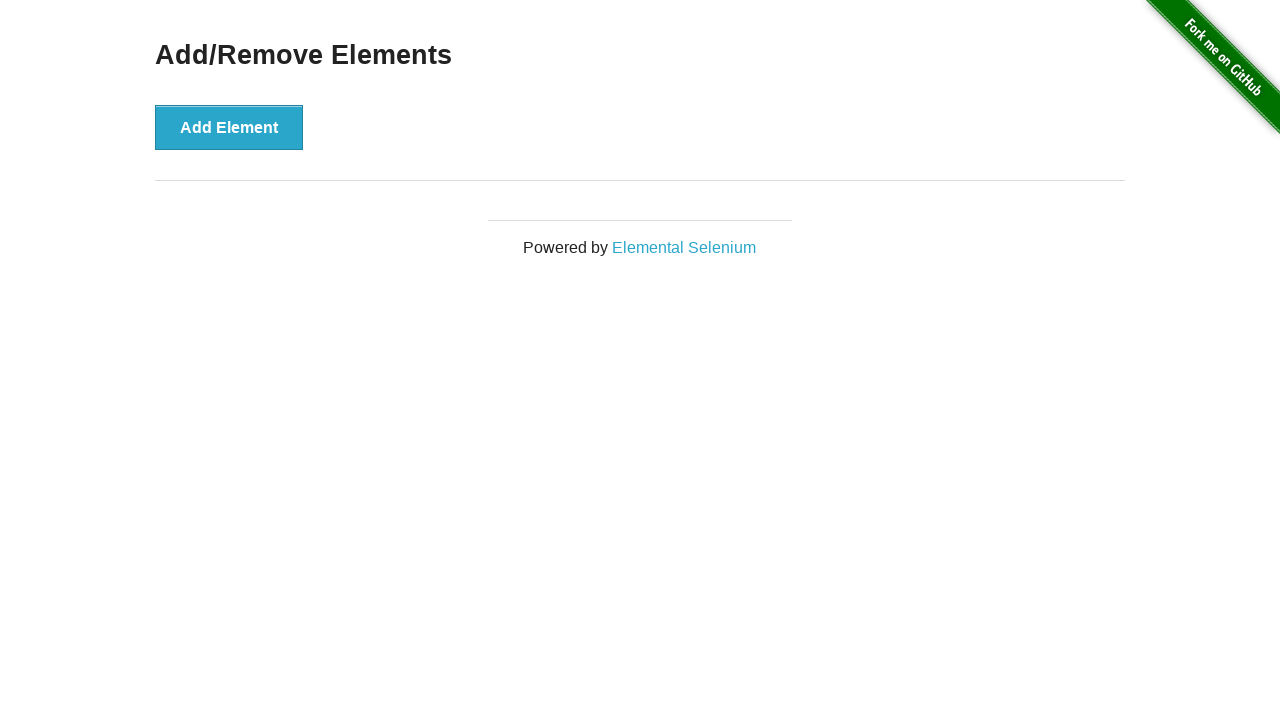

Clicked add element button at (229, 127) on button[onclick='addElement()']
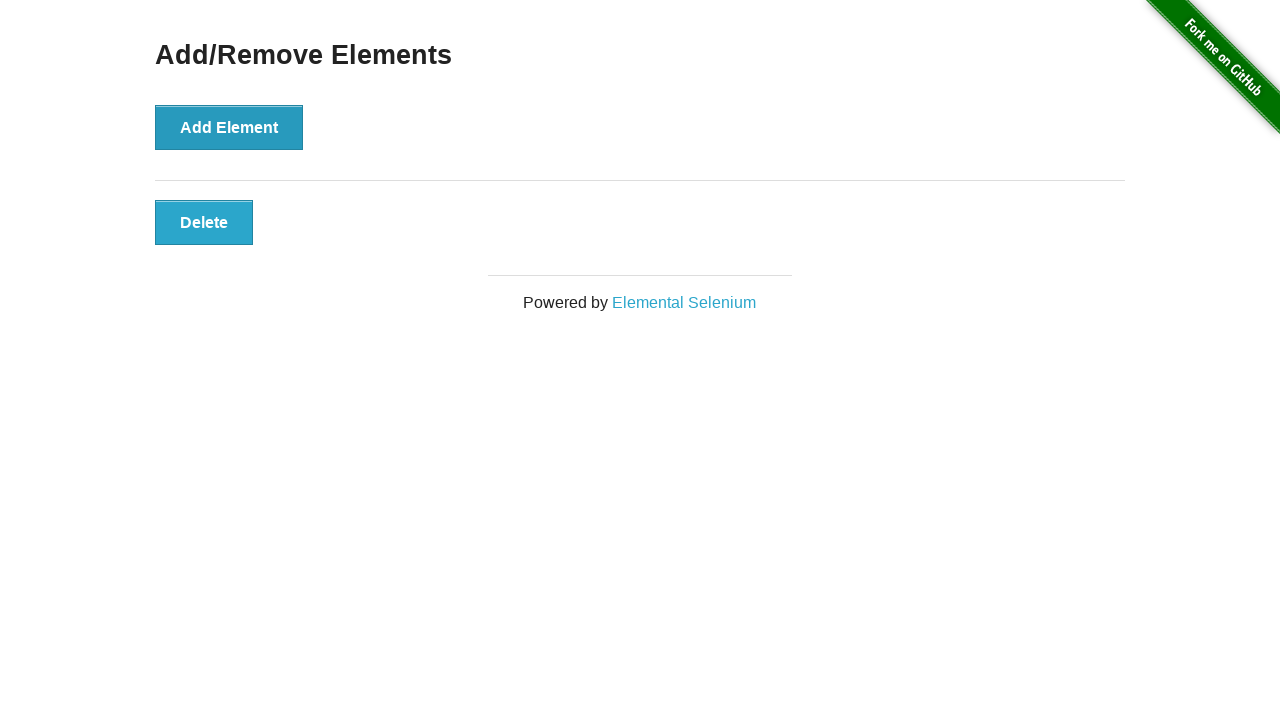

Verified new element appears on the page
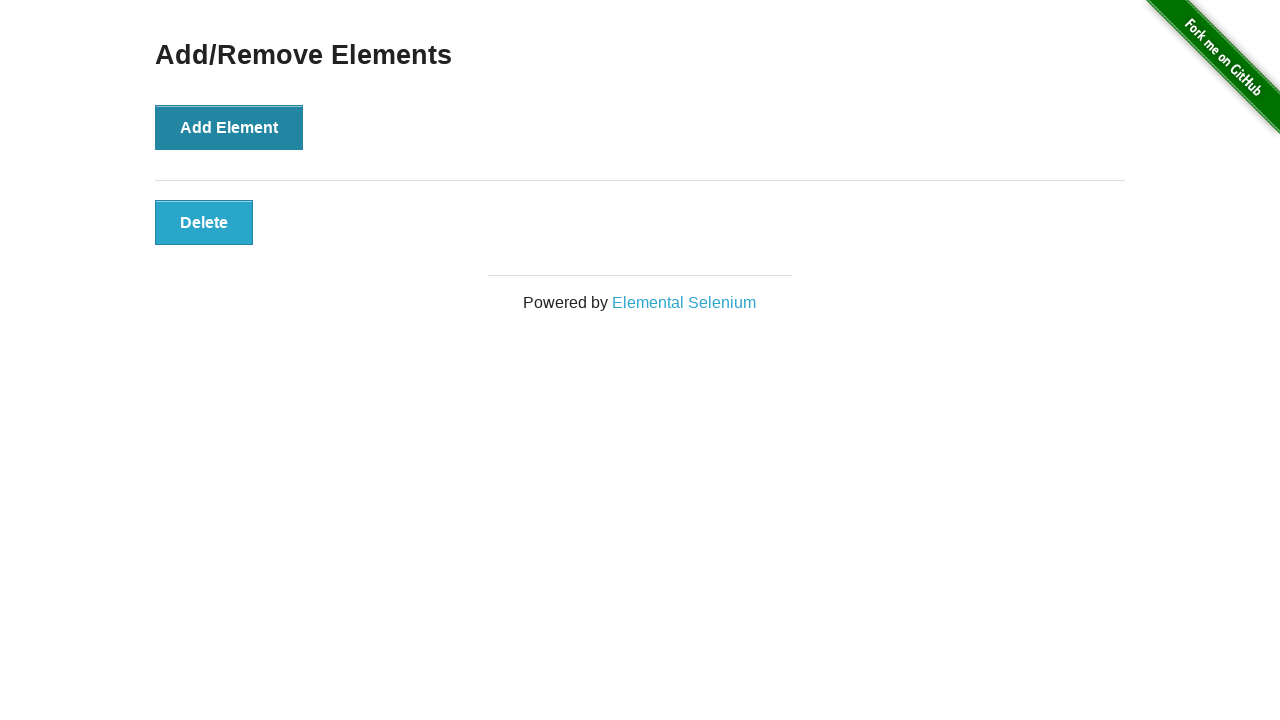

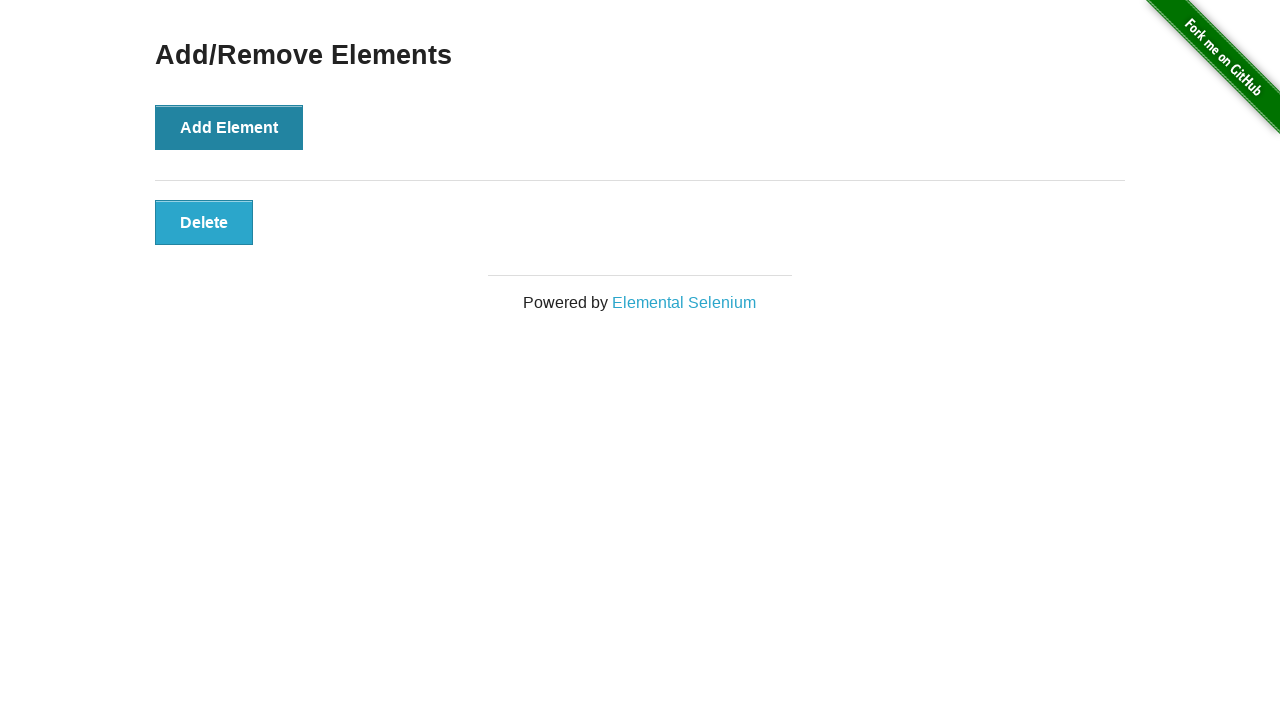